Tests click and hold selection functionality by dragging to select multiple consecutive elements in a grid

Starting URL: https://jqueryui.com/resources/demos/selectable/display-grid.html

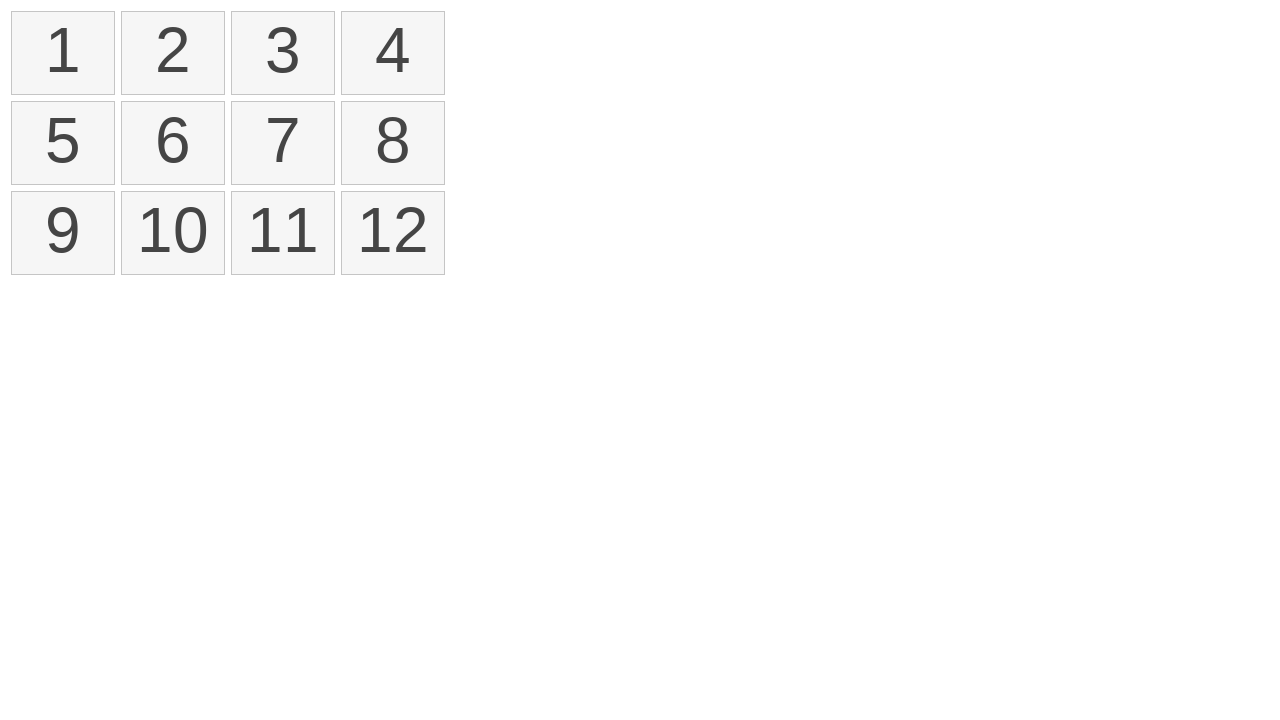

Located all 12 selectable list items in grid
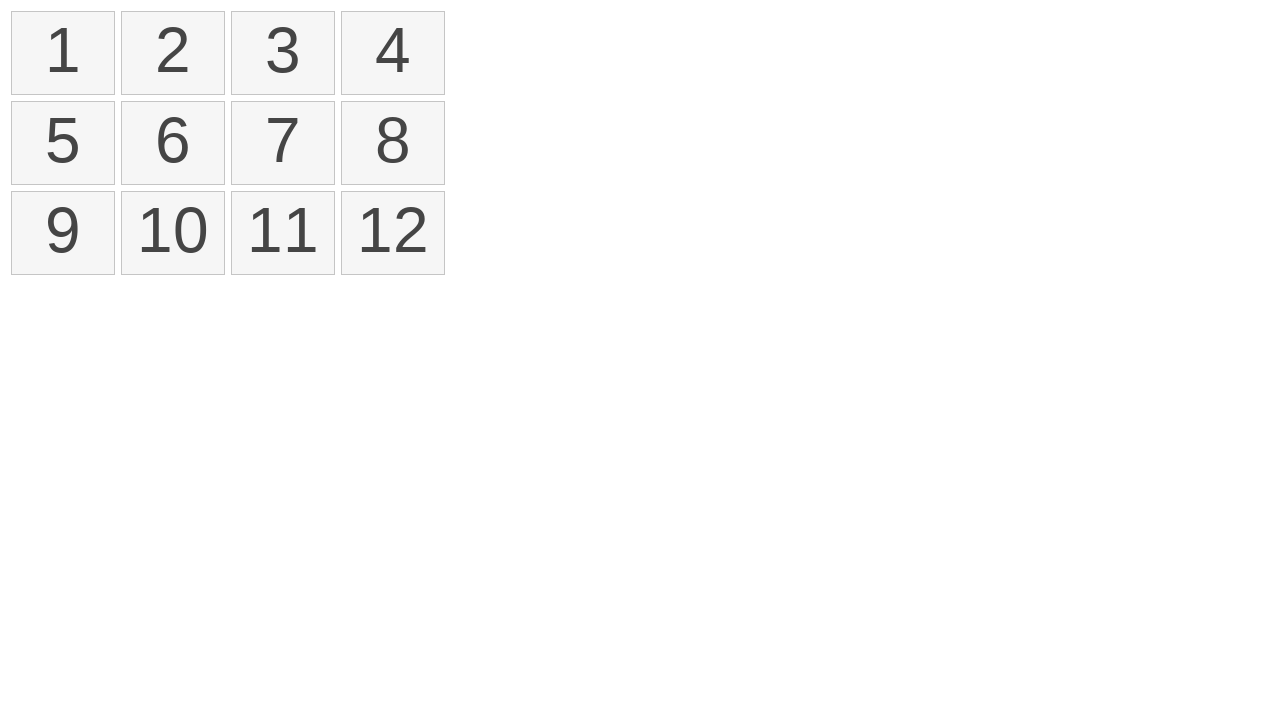

Verified that 12 list items are present
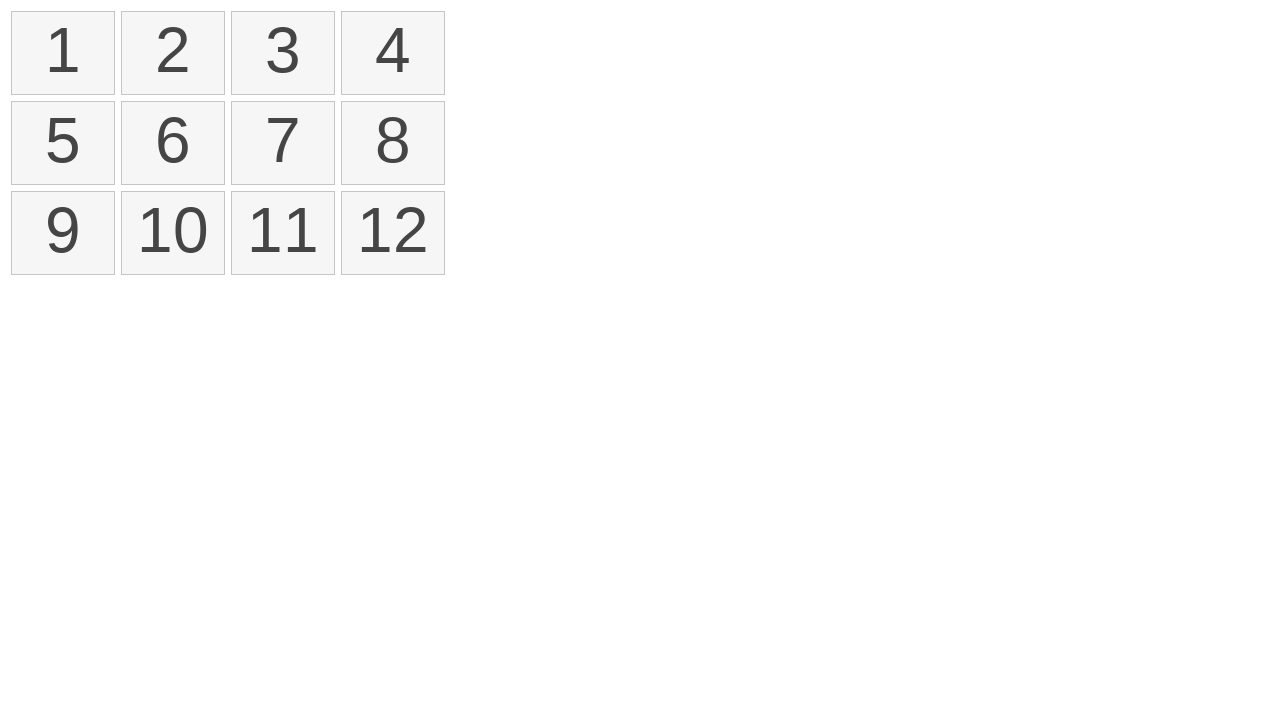

Moved mouse to first list item at (16, 16)
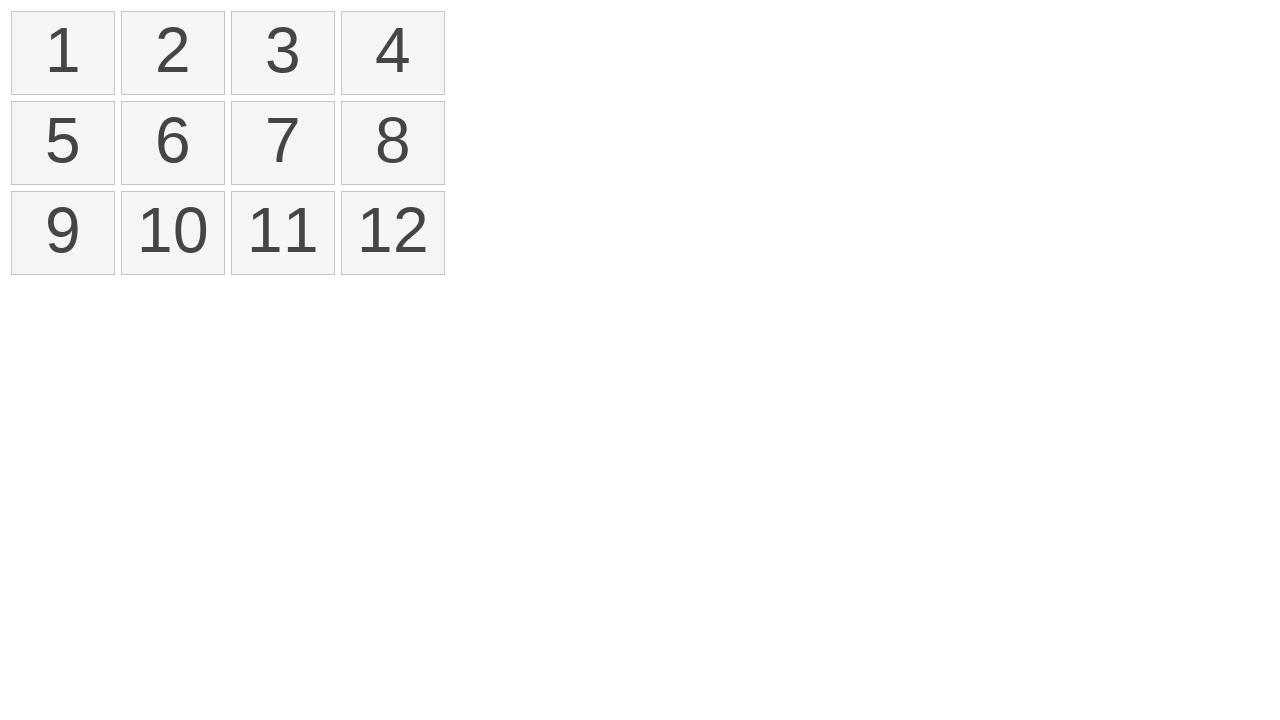

Pressed mouse button down on first item to start drag at (16, 16)
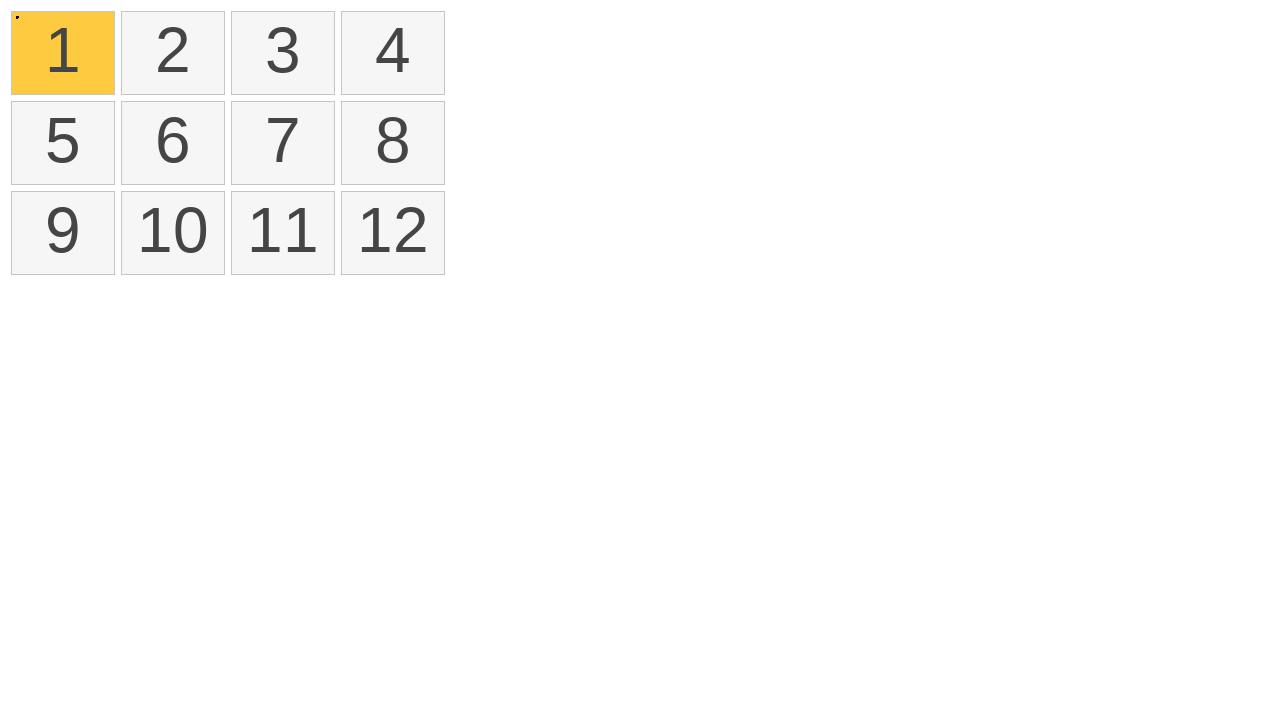

Dragged mouse to fourth item while holding button at (346, 16)
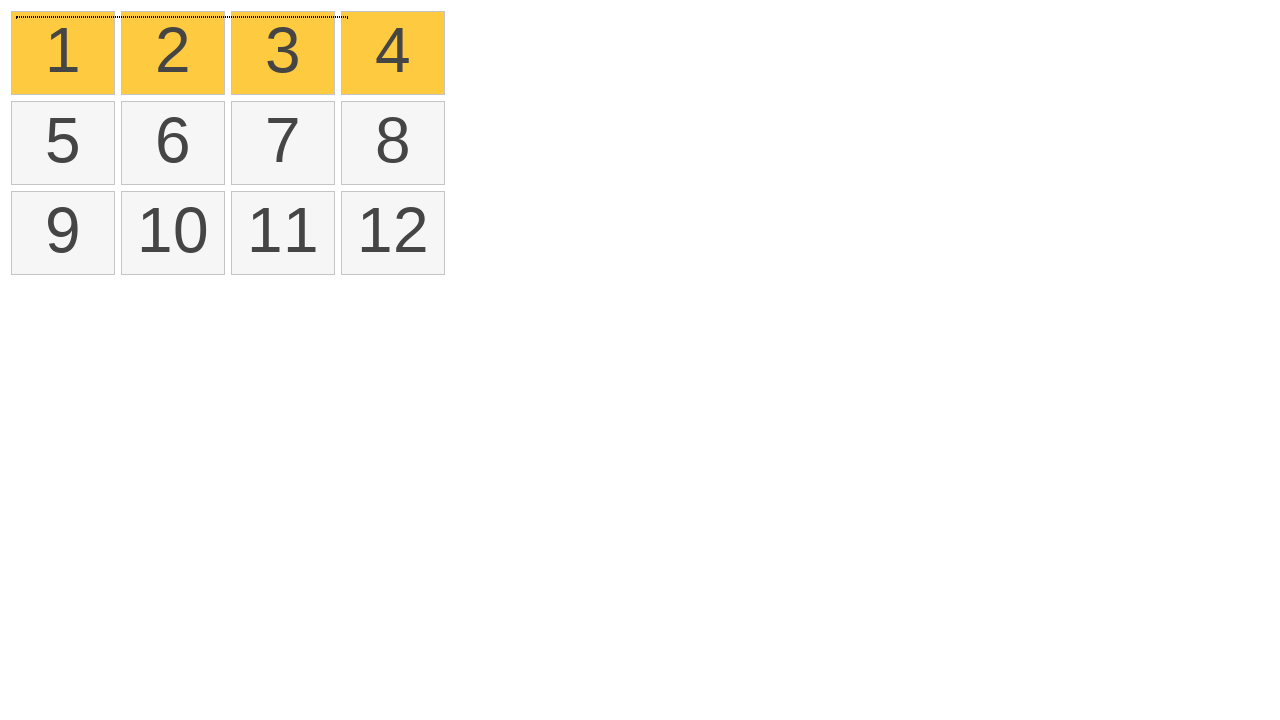

Released mouse button to complete drag selection at (346, 16)
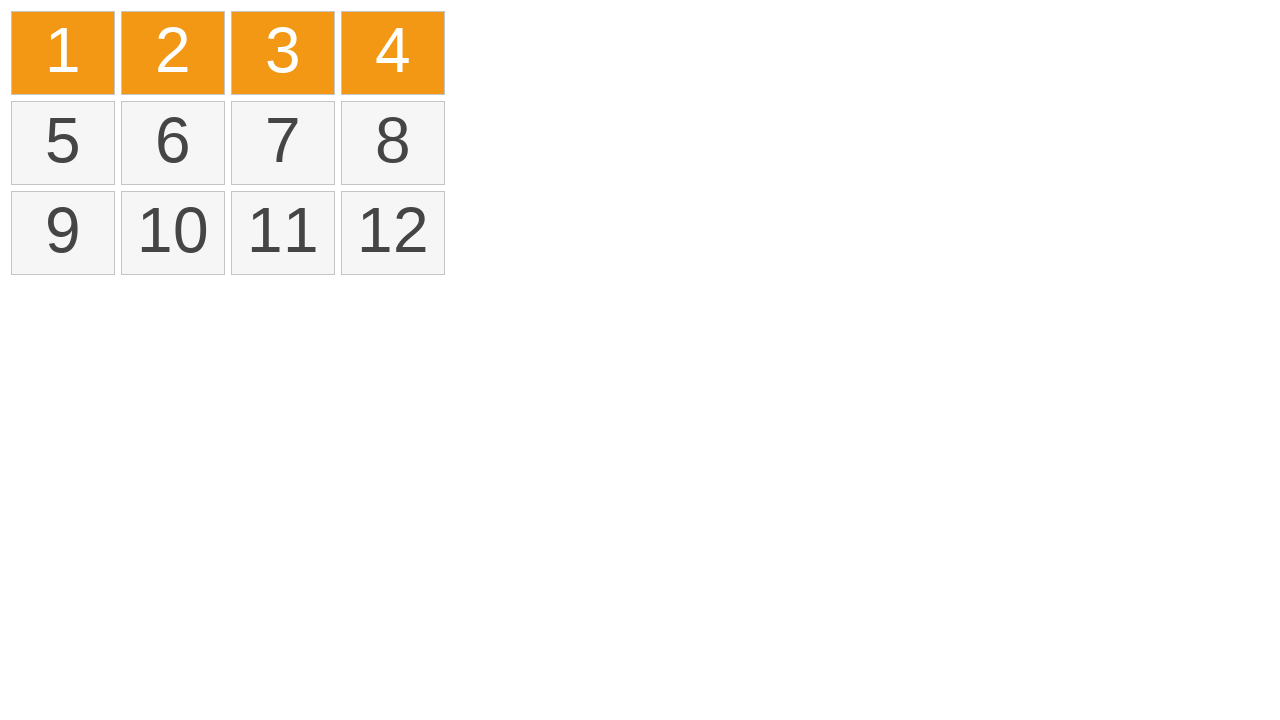

Located all selected items in grid
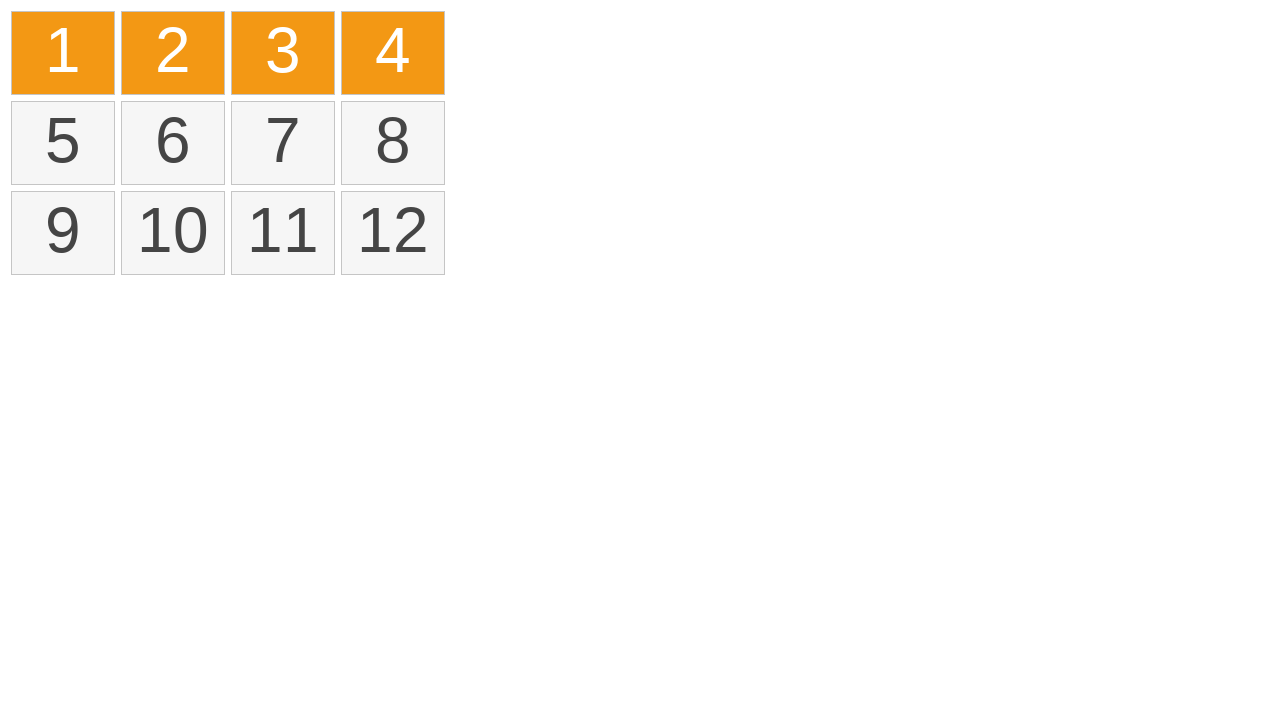

Verified that 4 items are selected after drag operation
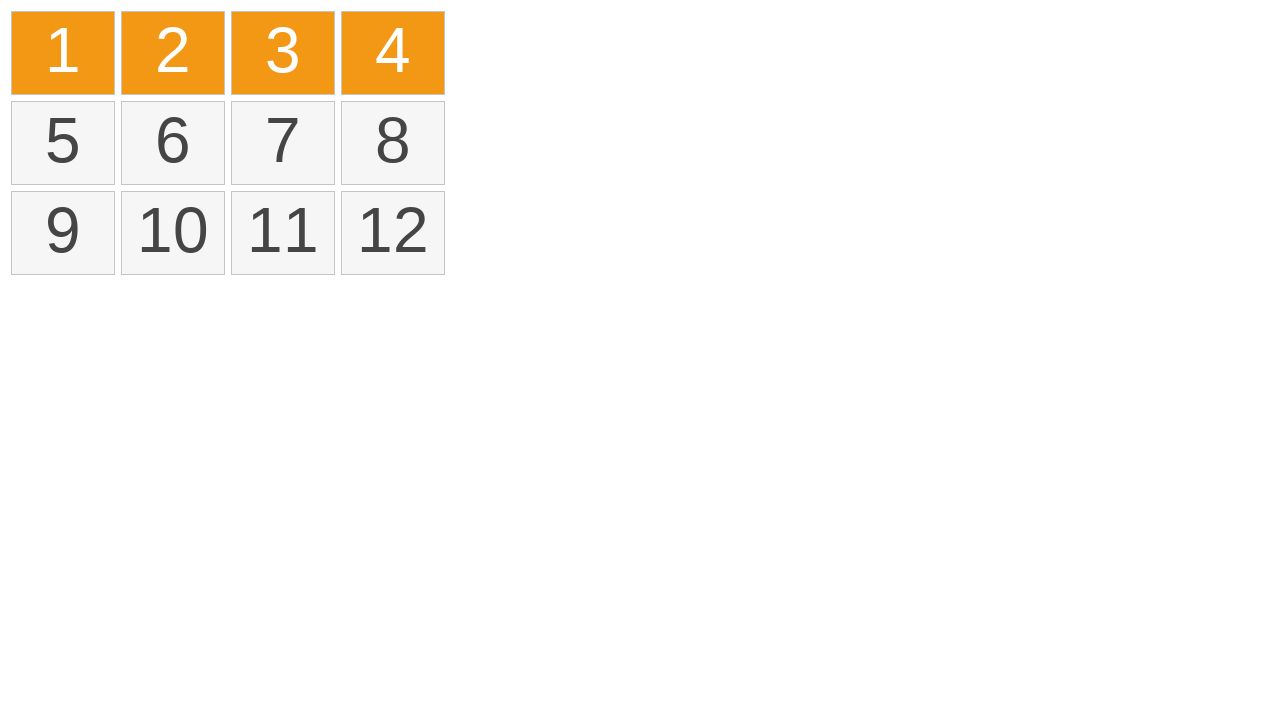

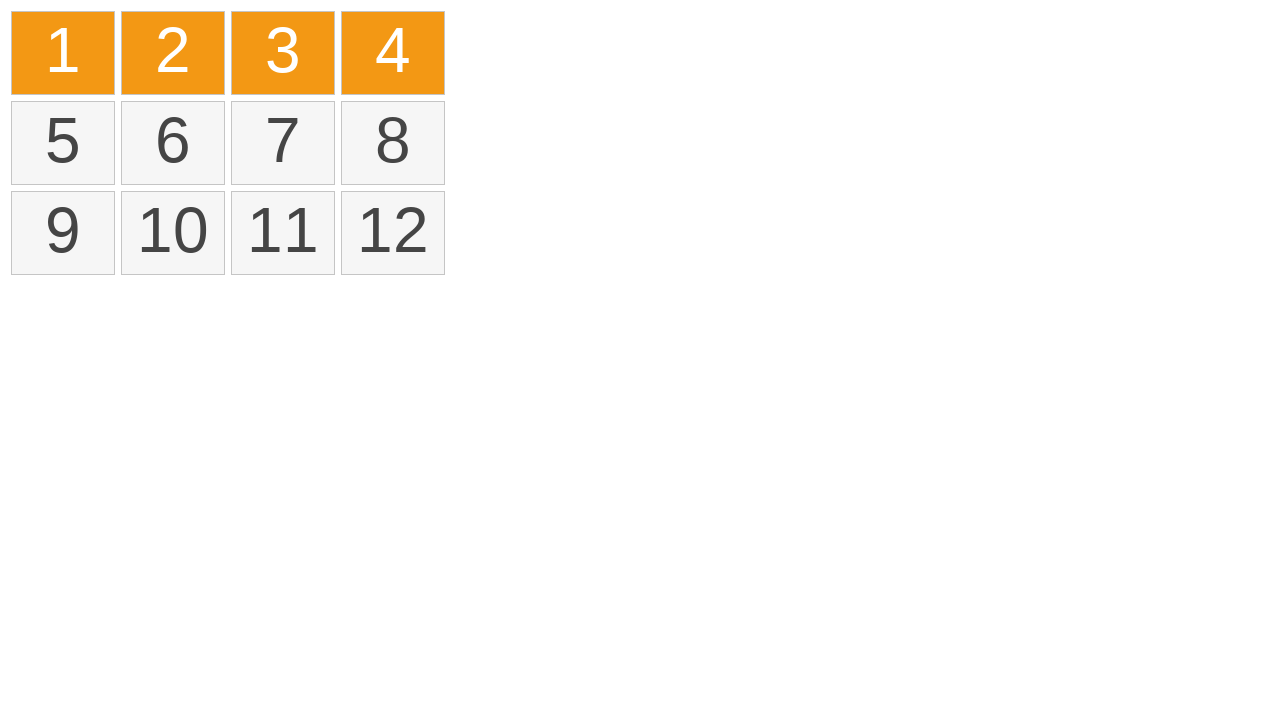